Tests the search functionality on an e-commerce website by searching for "for" keyword and verifying that the correct books are returned in the search results

Starting URL: https://danube-web.shop/

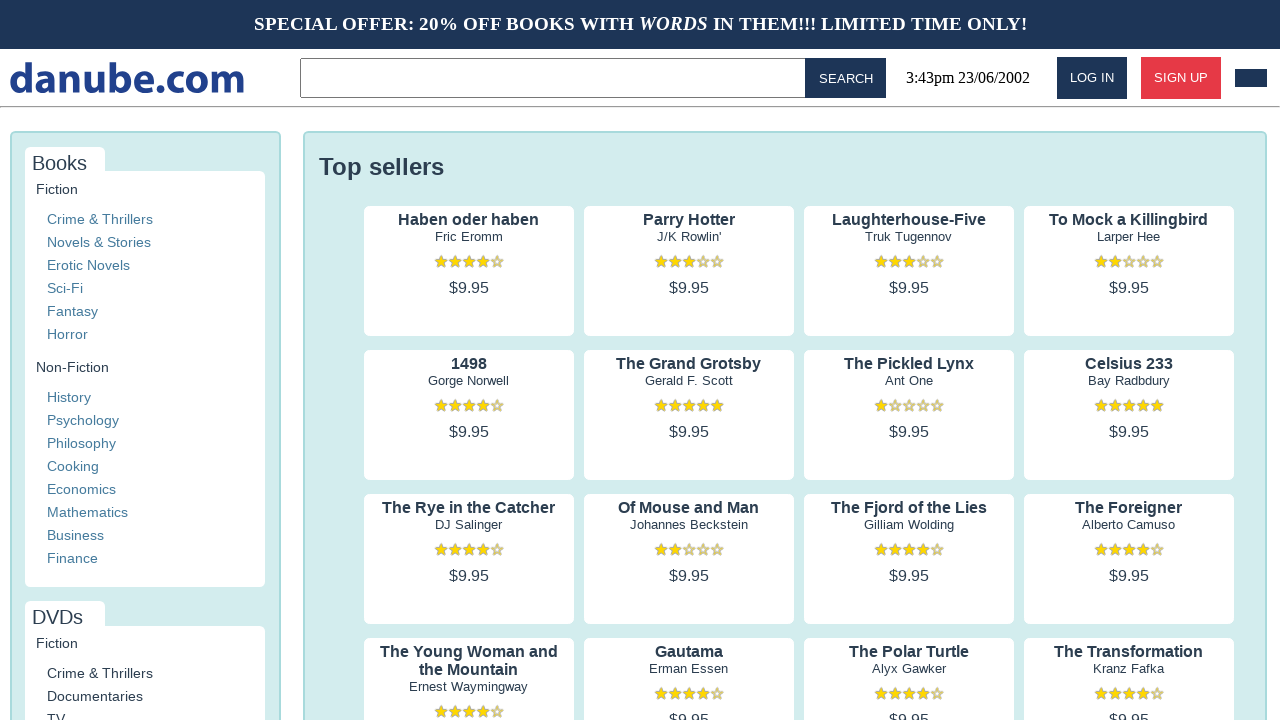

Clicked on the search input field in the topbar at (556, 78) on .topbar > input
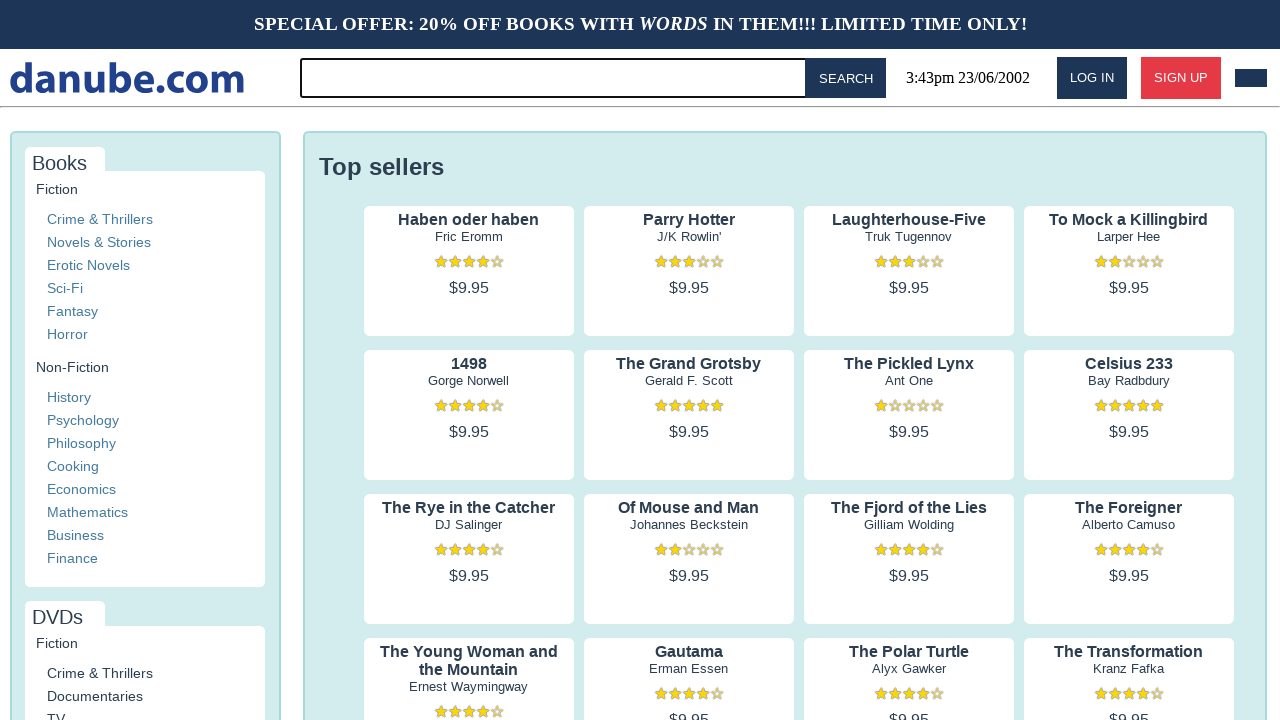

Filled search field with keyword 'for' on .topbar > input
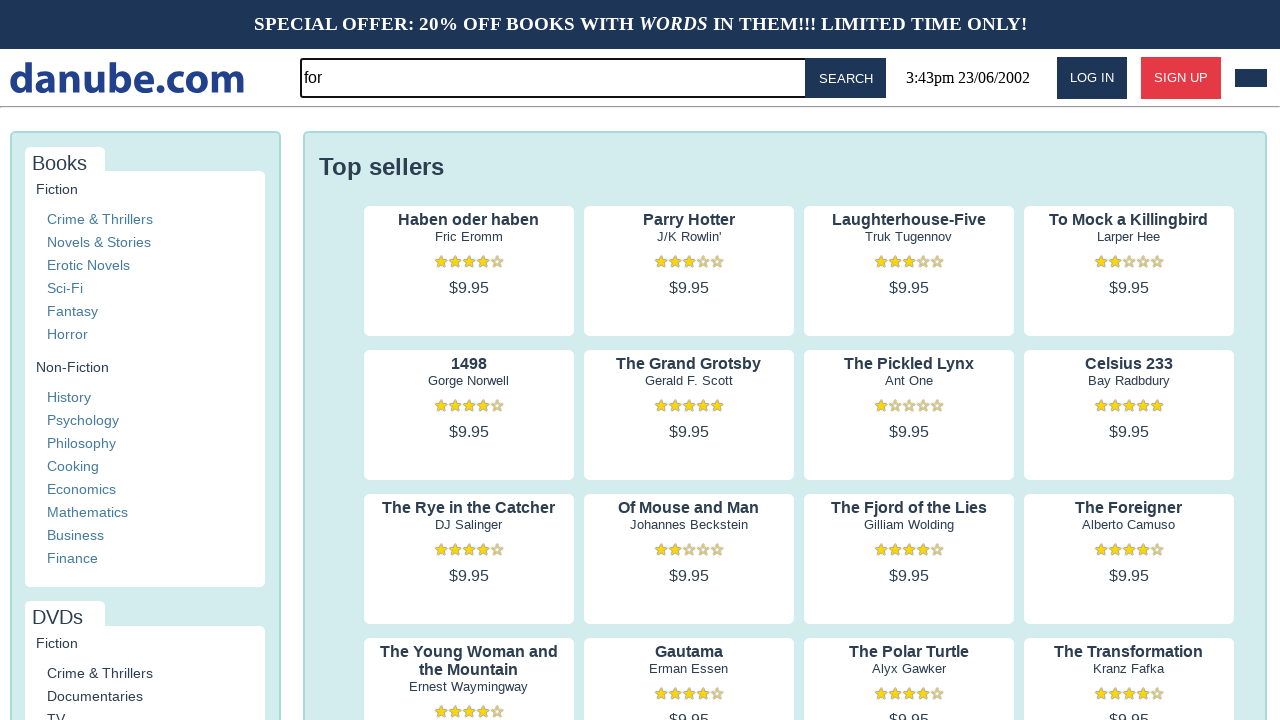

Clicked the search button to execute search at (846, 78) on #button-search
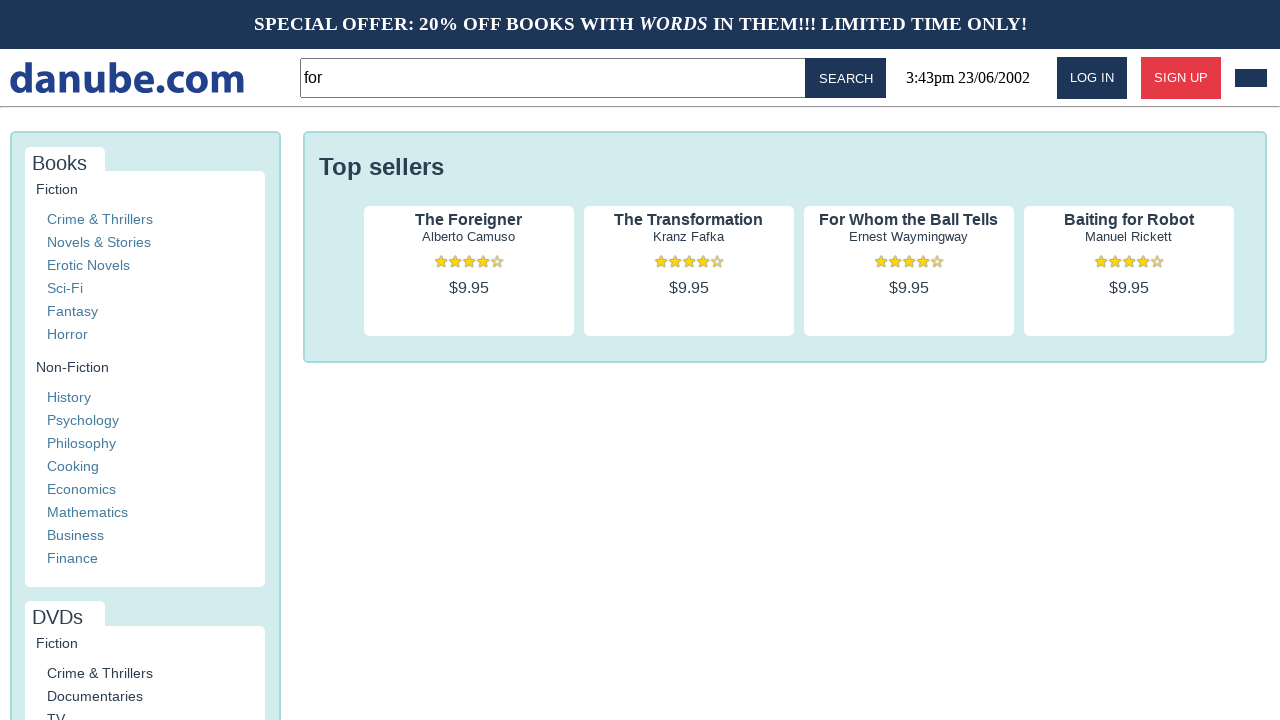

Search results loaded successfully
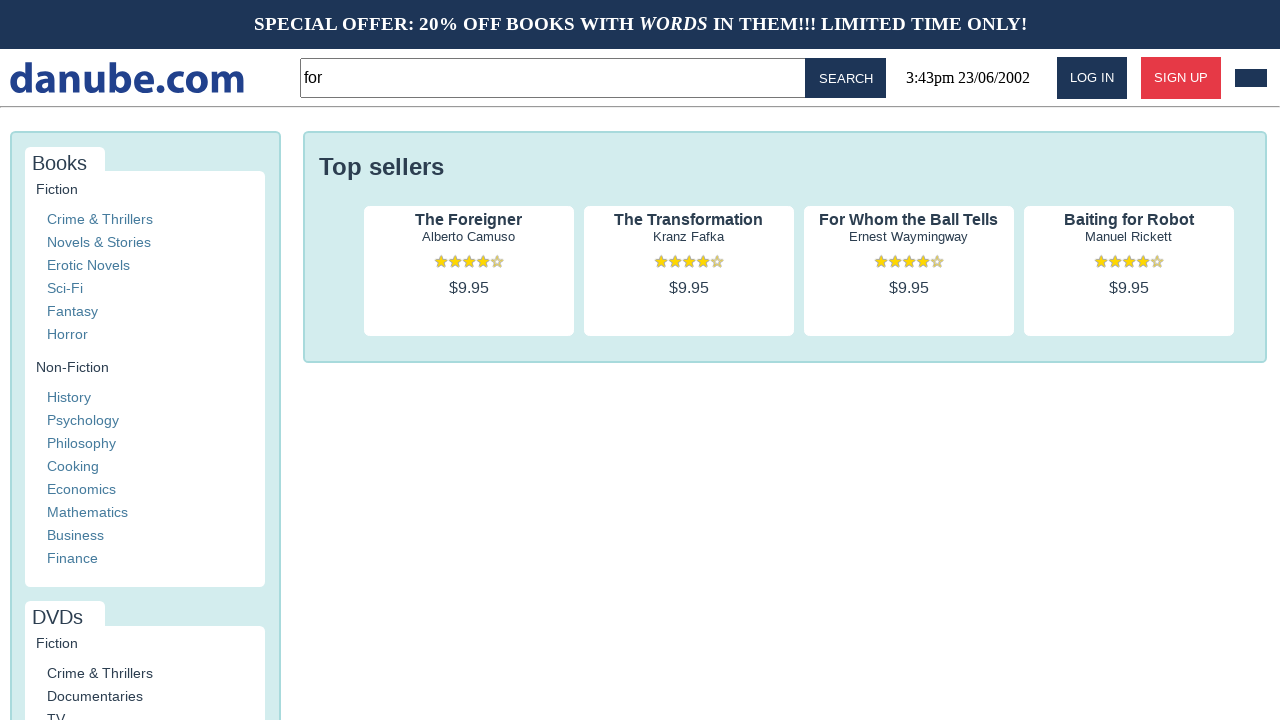

Verified that book titles are displayed in search results
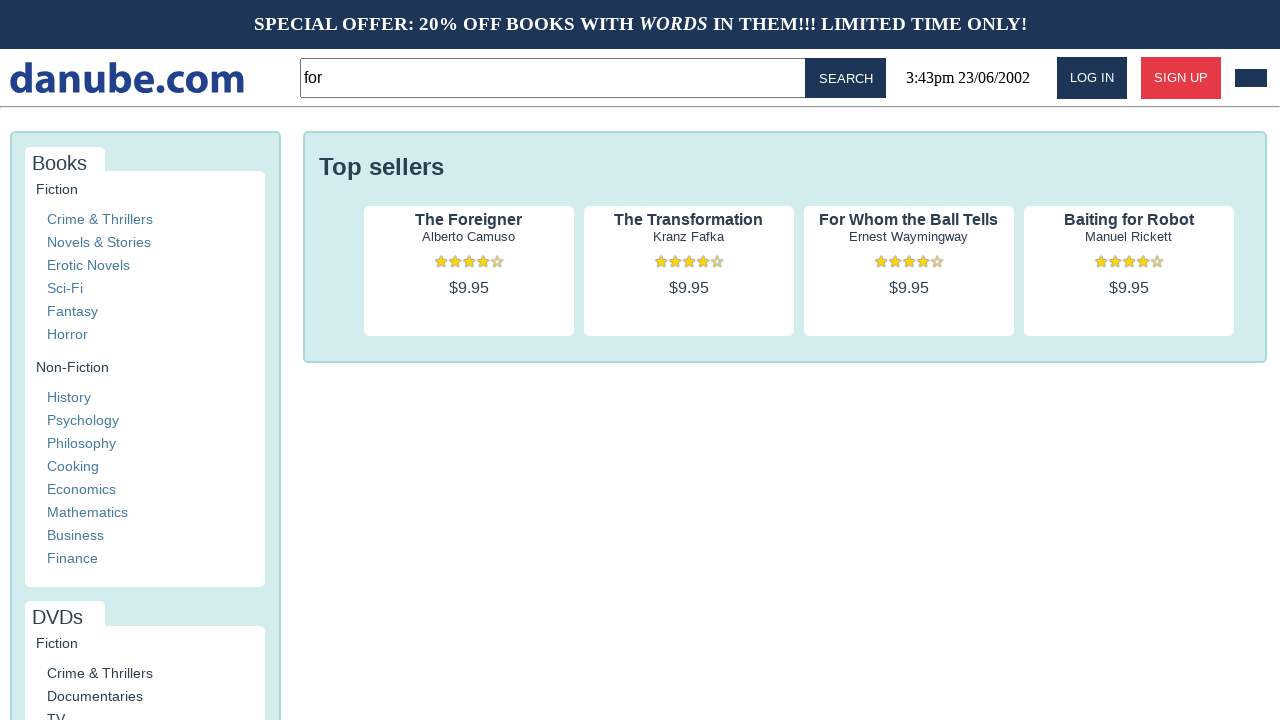

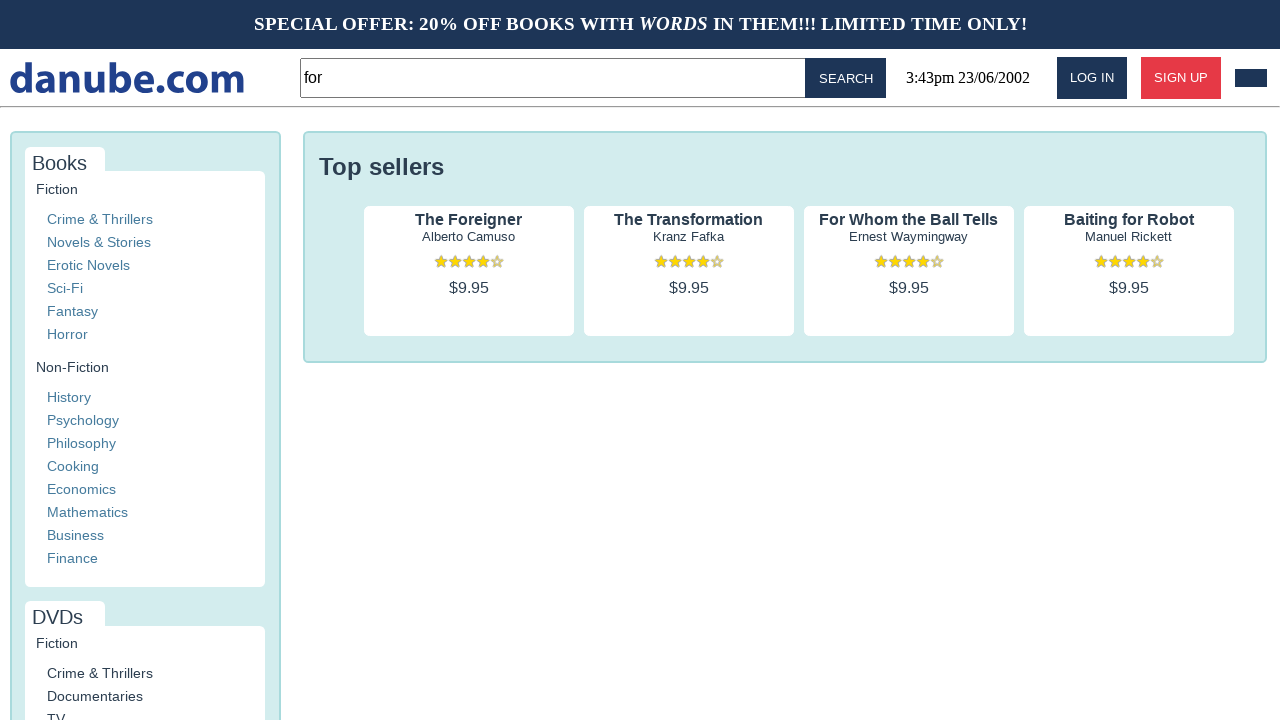